Tests the AngularJS todo list functionality by verifying existing todos and adding a new todo item

Starting URL: http://www.angularjs.org

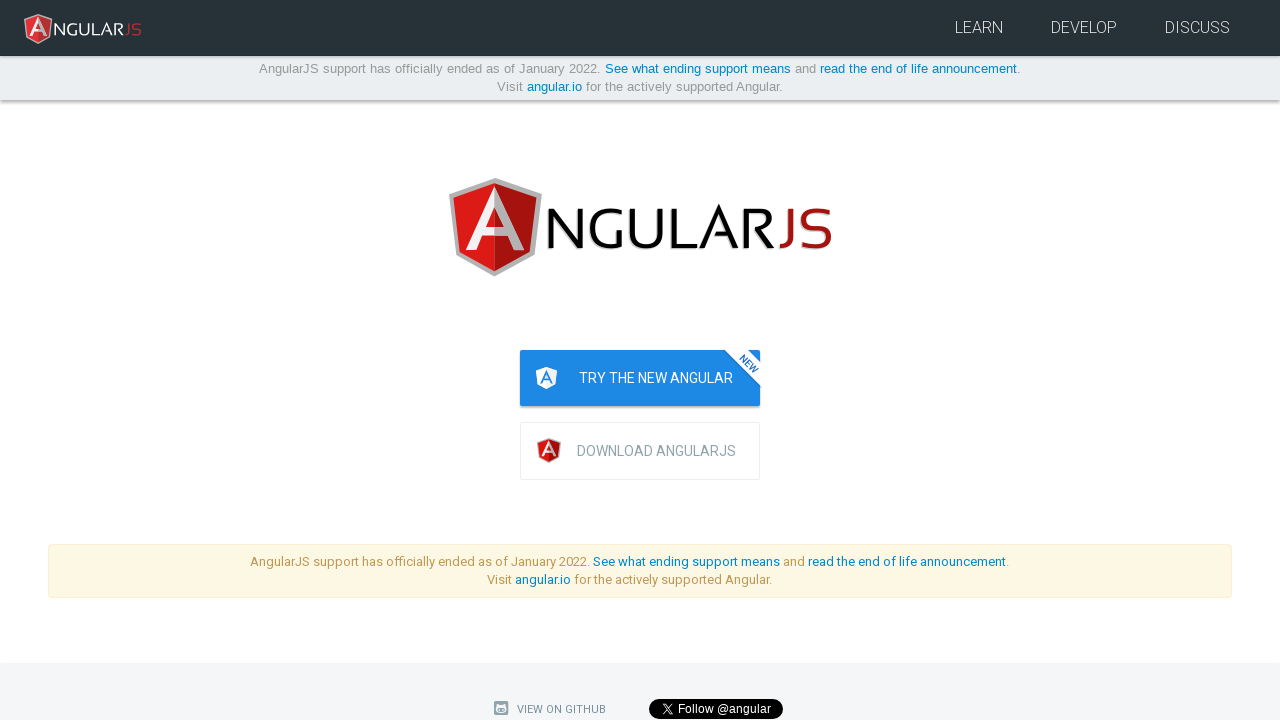

Waited for todo items to load
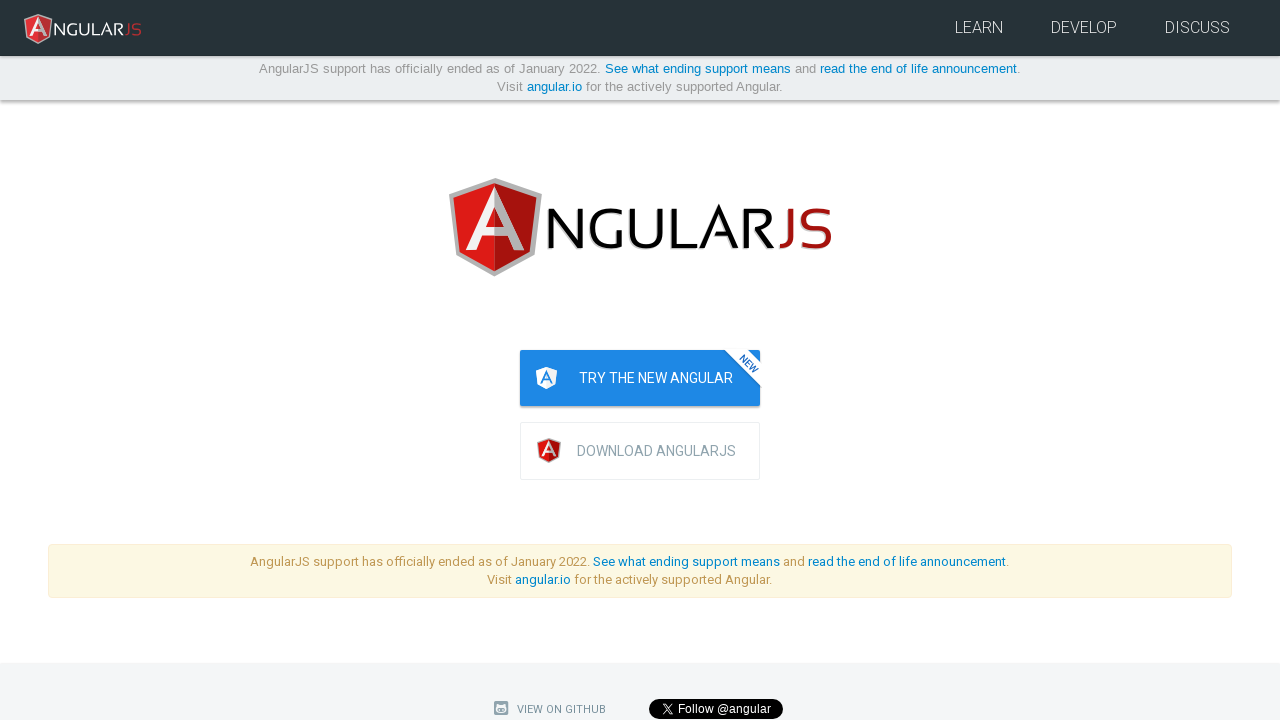

Filled todo input field with 'write a protractor test' on [ng-model="todoList.todoText"]
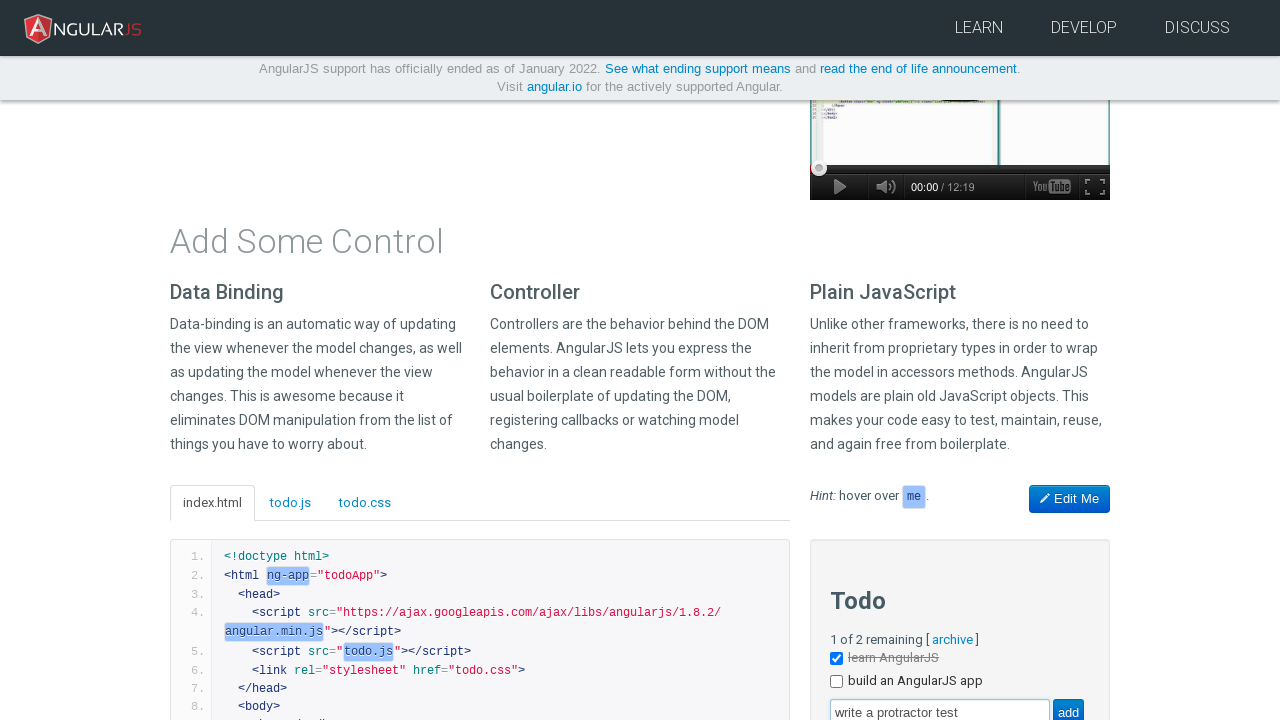

Clicked the add button to create new todo at (1068, 706) on [value="add"]
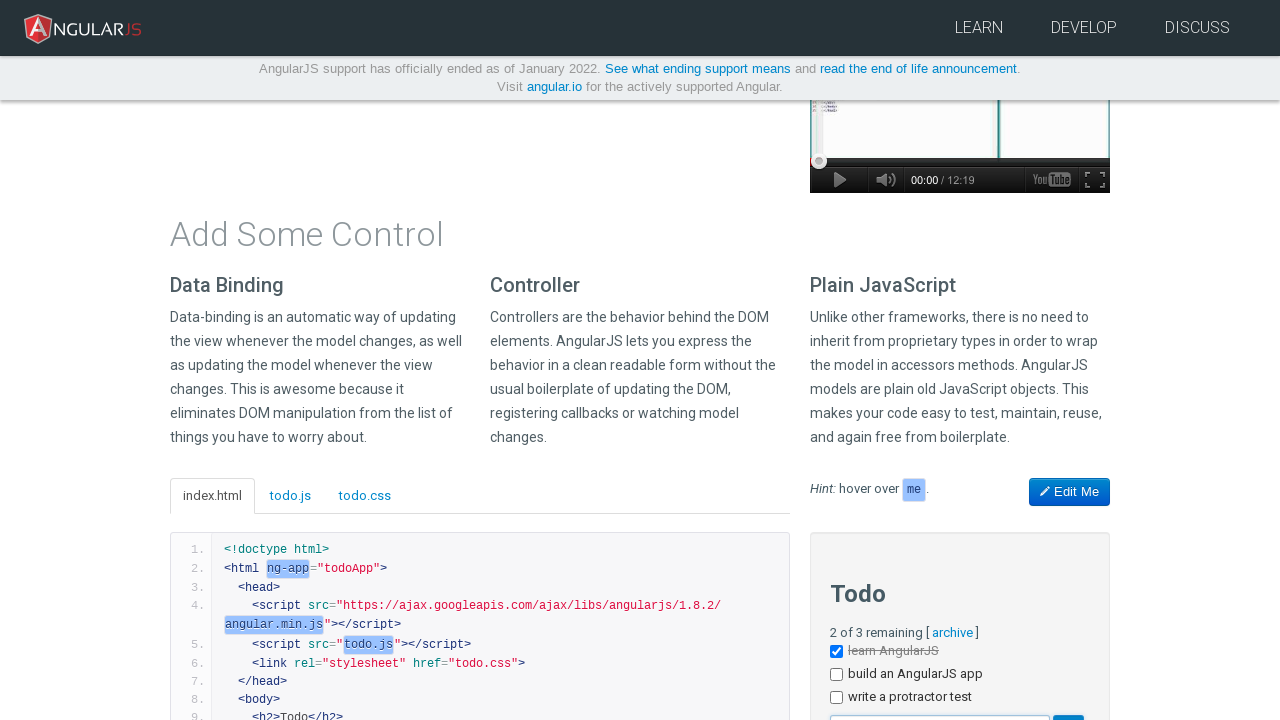

New todo item successfully added and visible
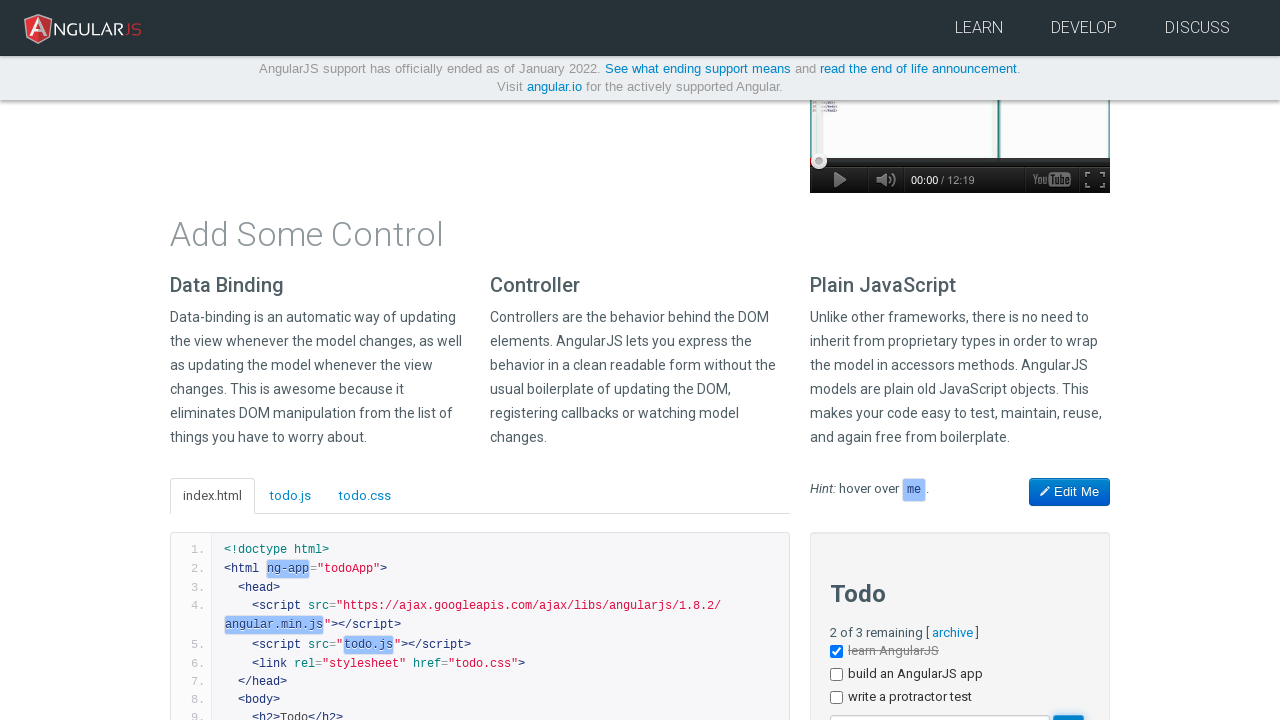

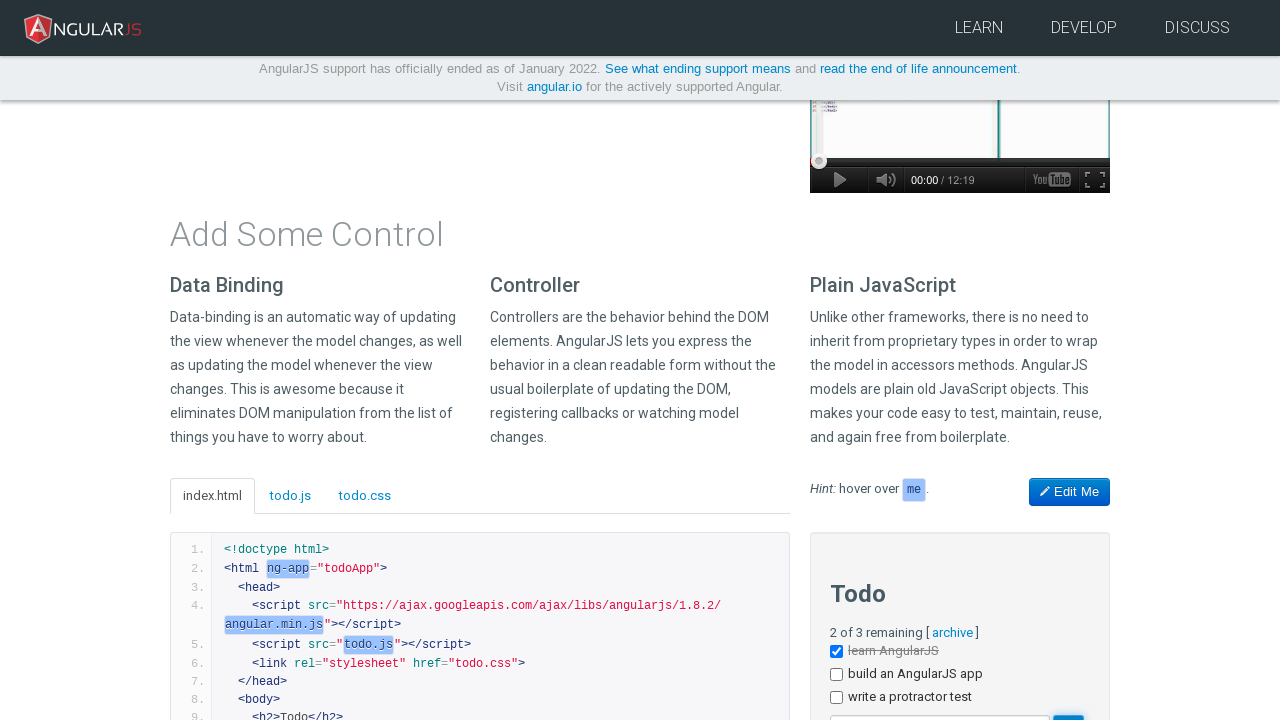